Tests browser navigation functionality by navigating through multiple pages and using back, forward, and refresh browser controls

Starting URL: https://bonigarcia.dev/selenium-webdriver-java/navigation1.html

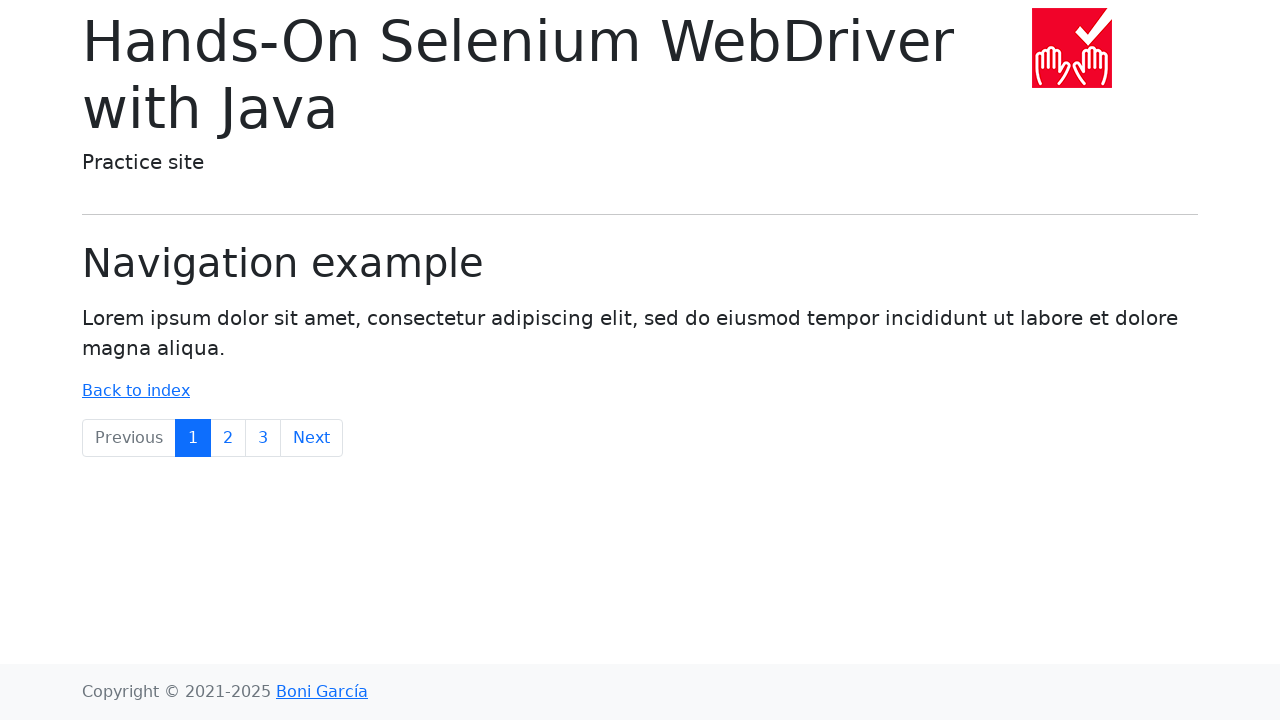

Navigated to navigation2.html
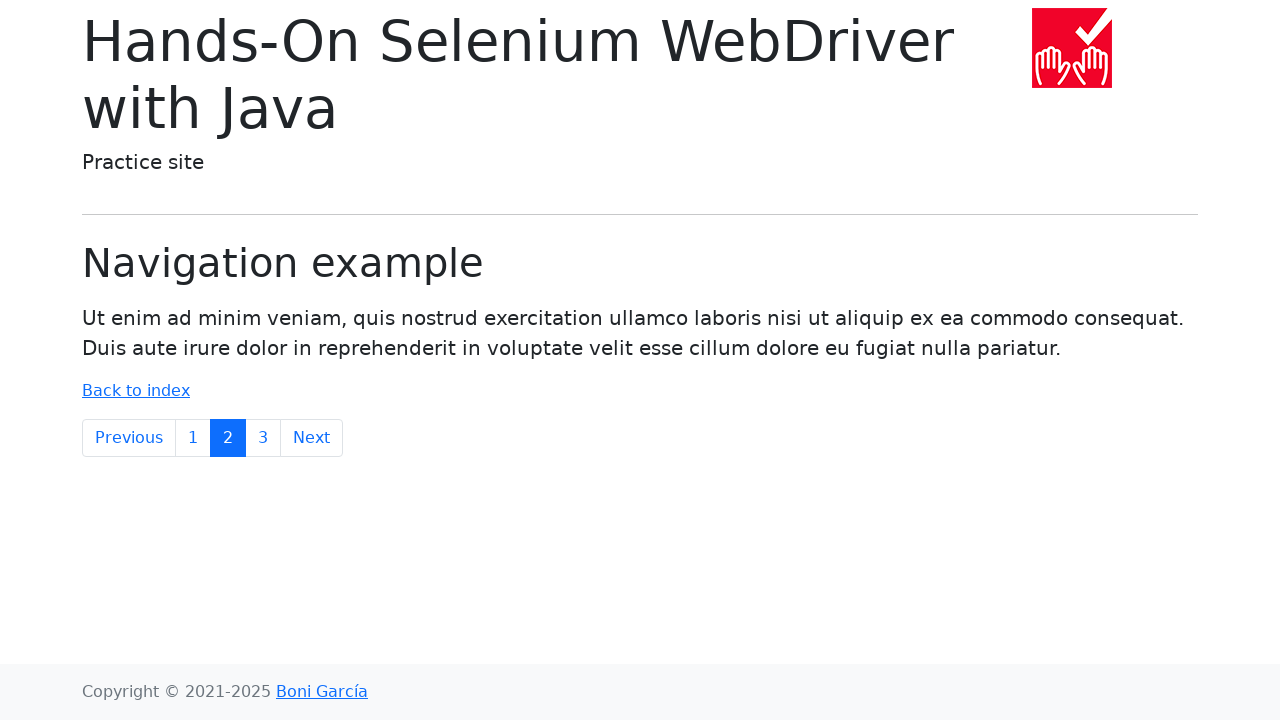

Navigated to navigation3.html
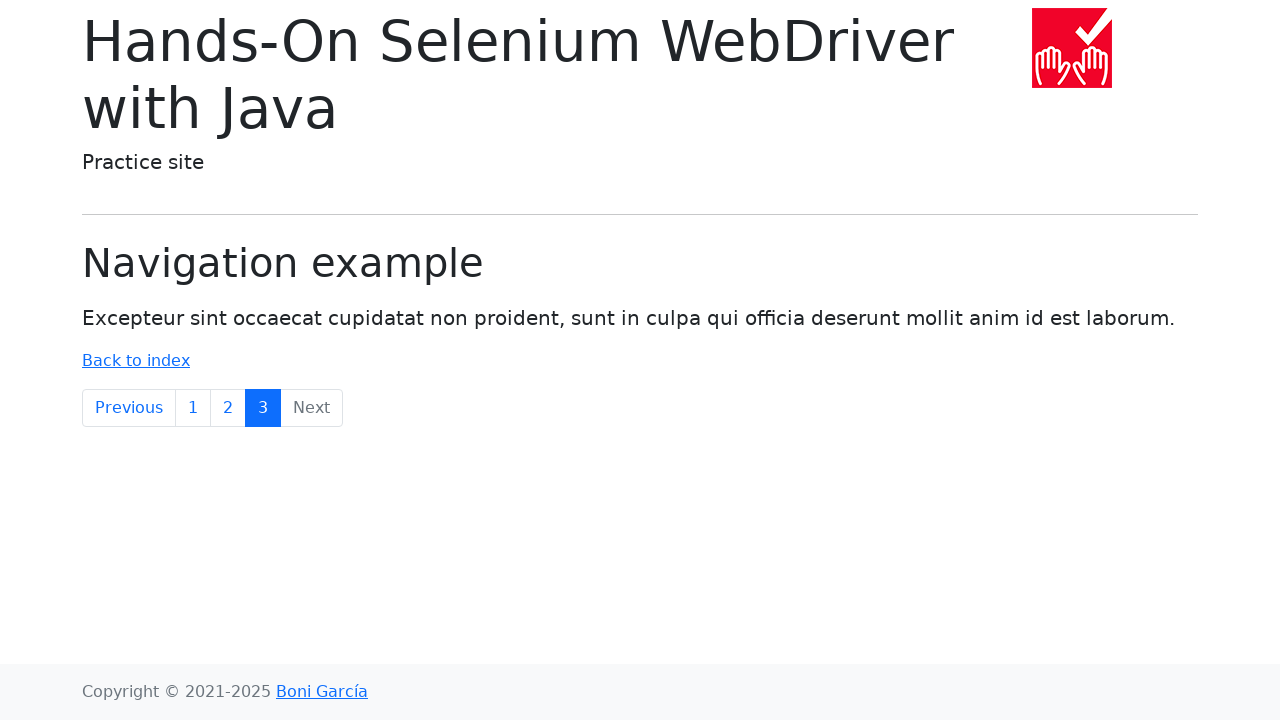

Used browser back button to return to navigation2.html
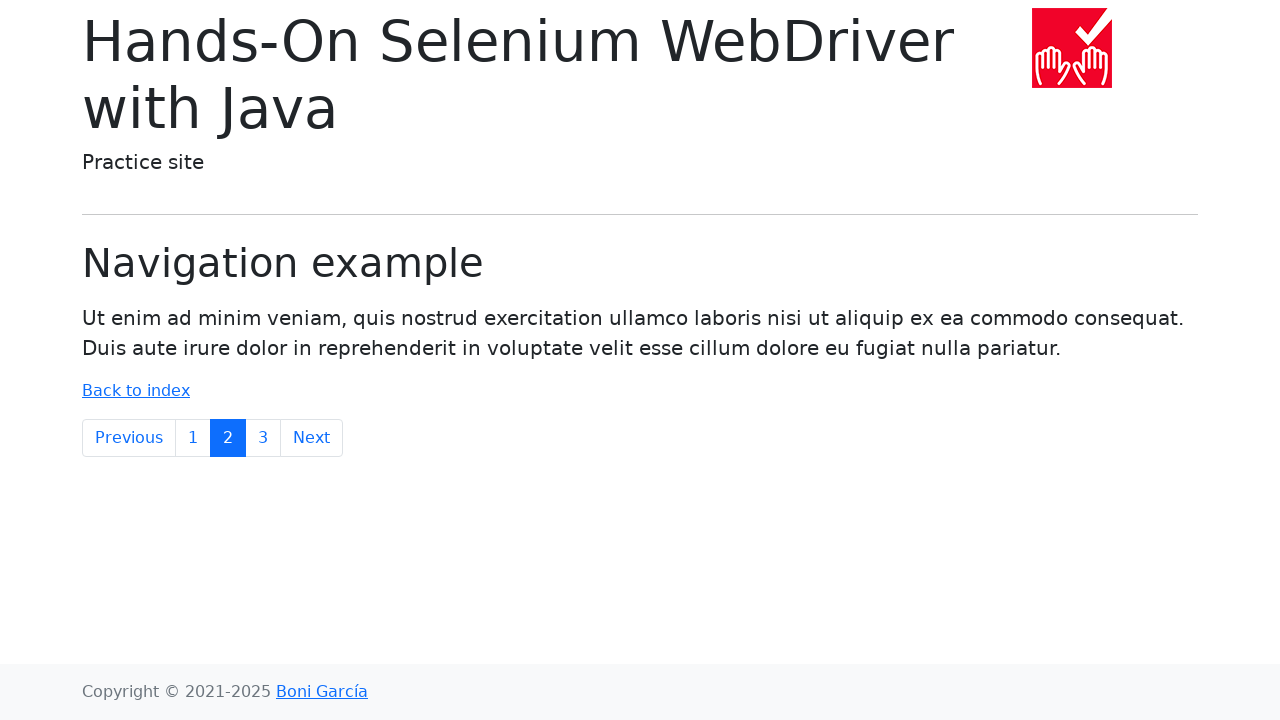

Used browser forward button to return to navigation3.html
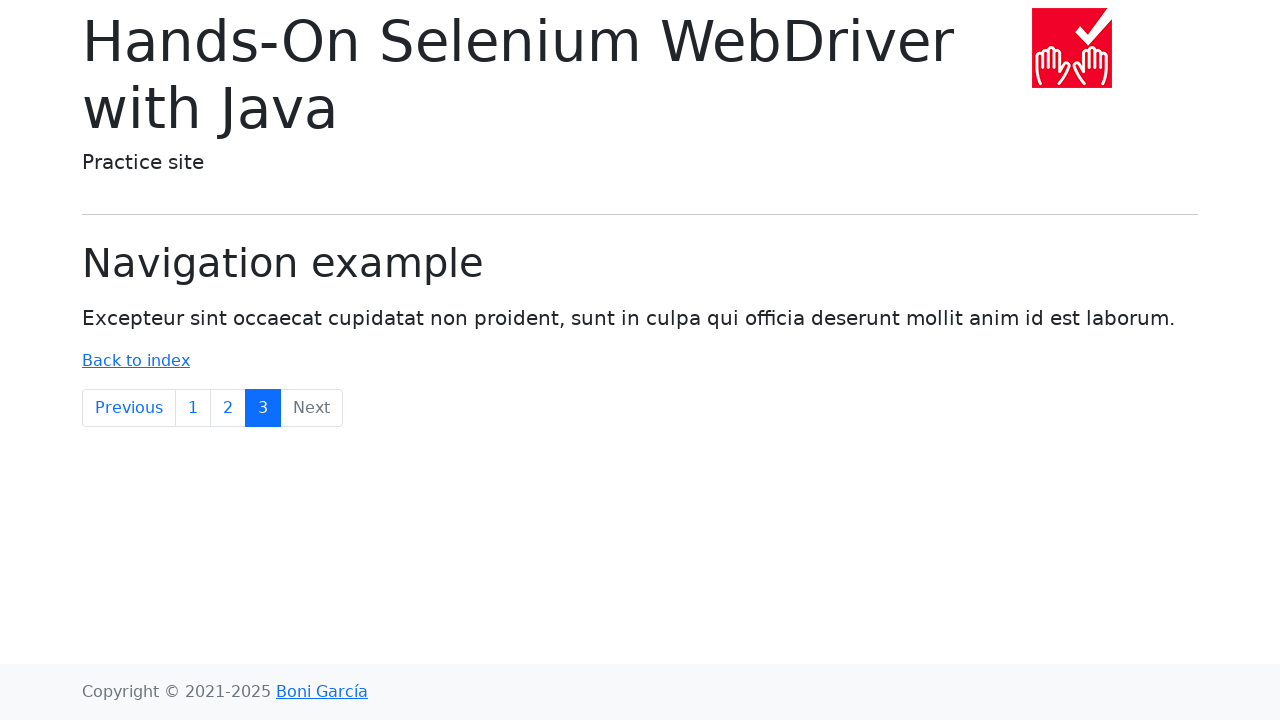

Refreshed the current page (navigation3.html)
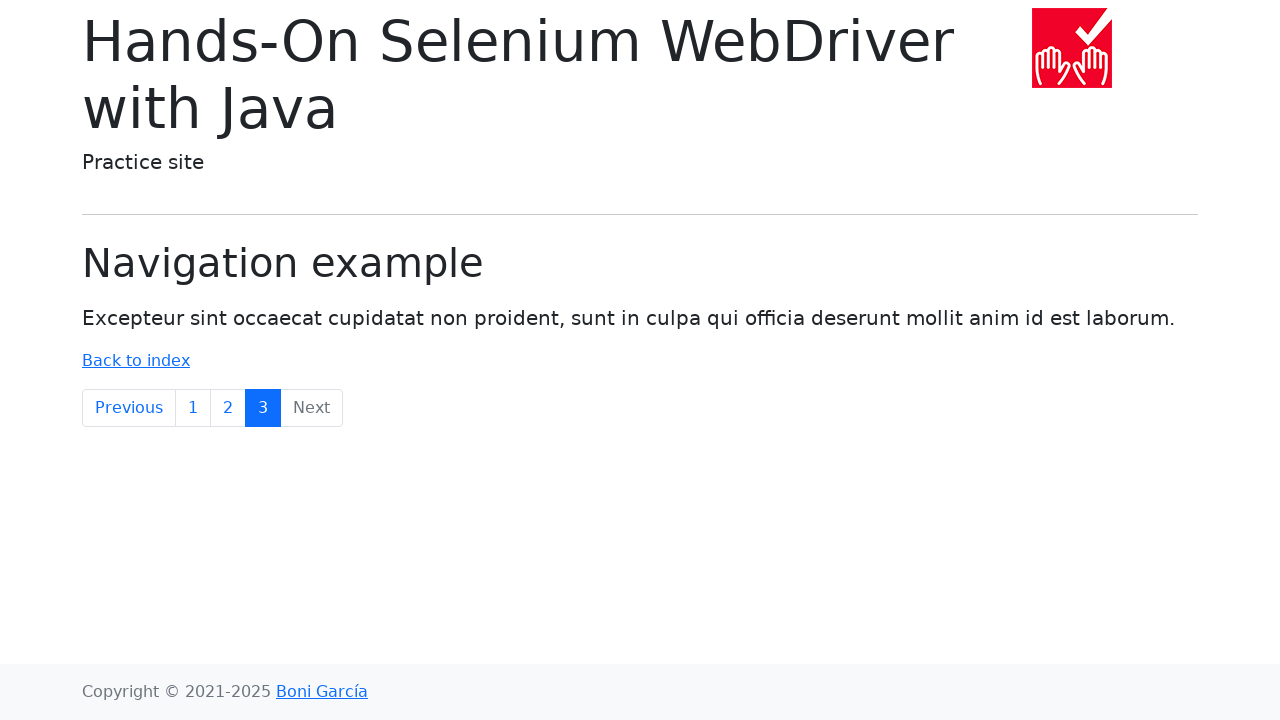

Verified that current URL is navigation3.html
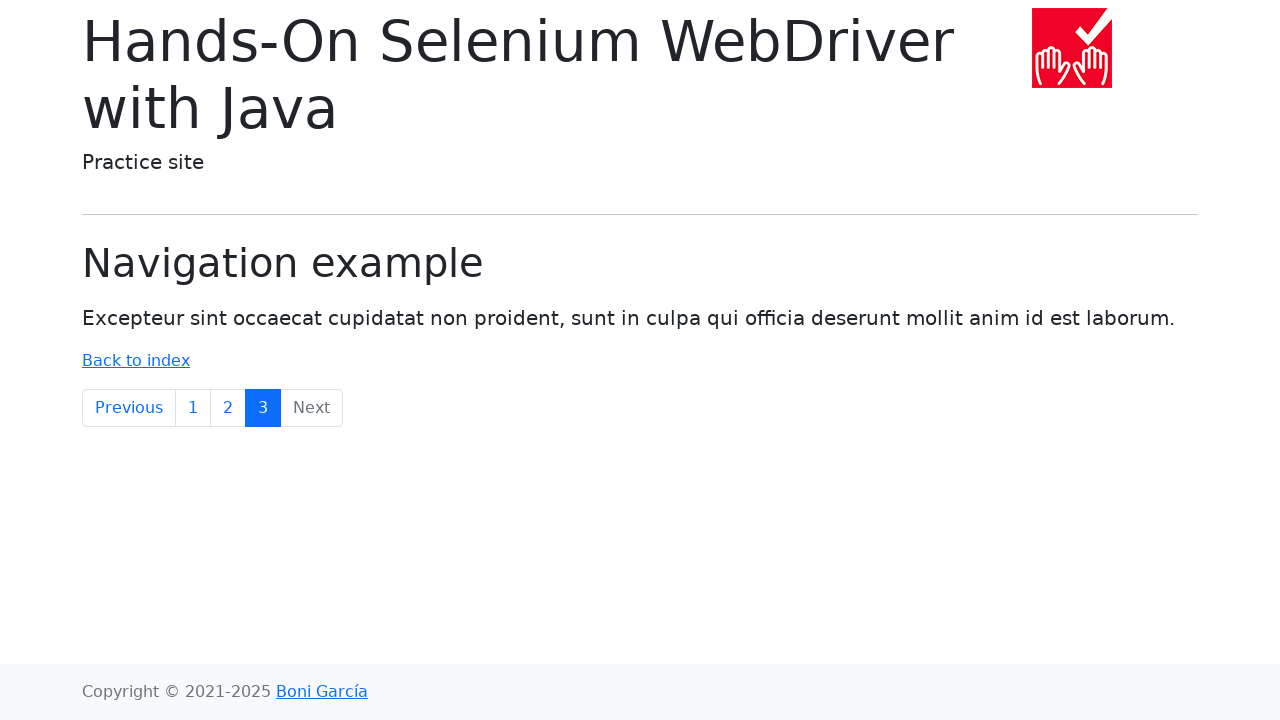

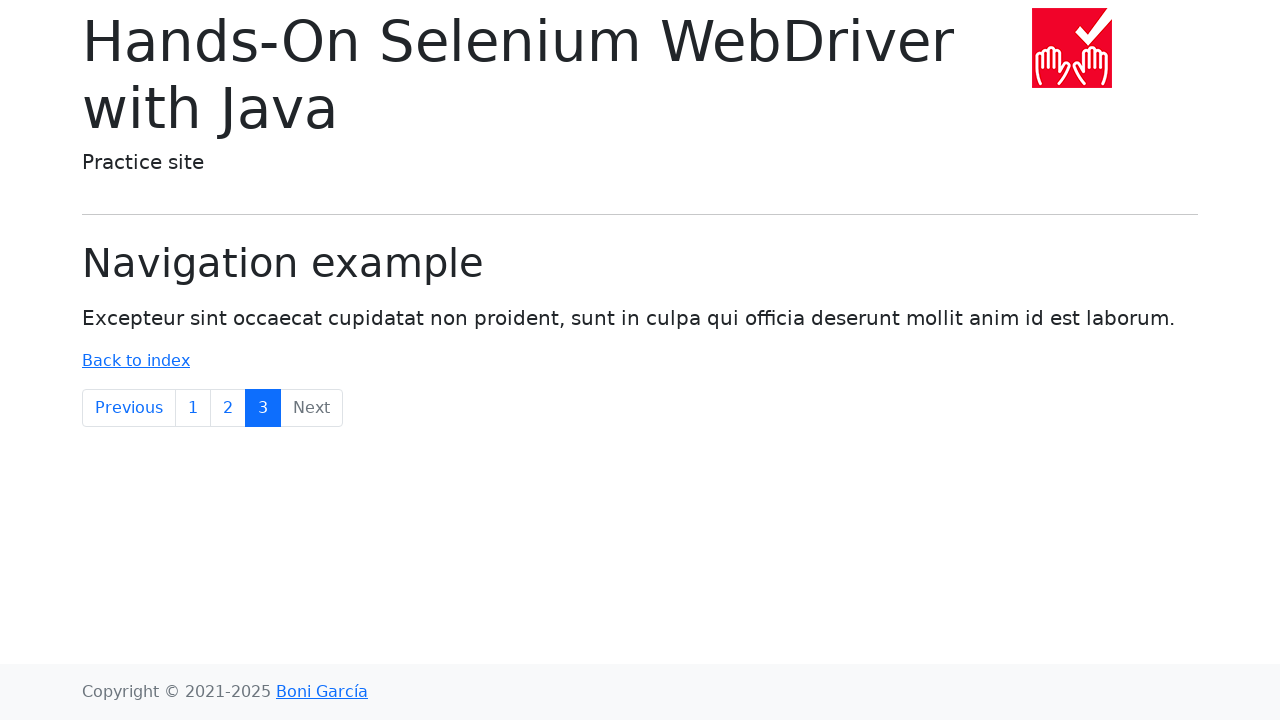